Navigates to RedBus travel booking website and verifies the page loads

Starting URL: https://www.redbus.in/

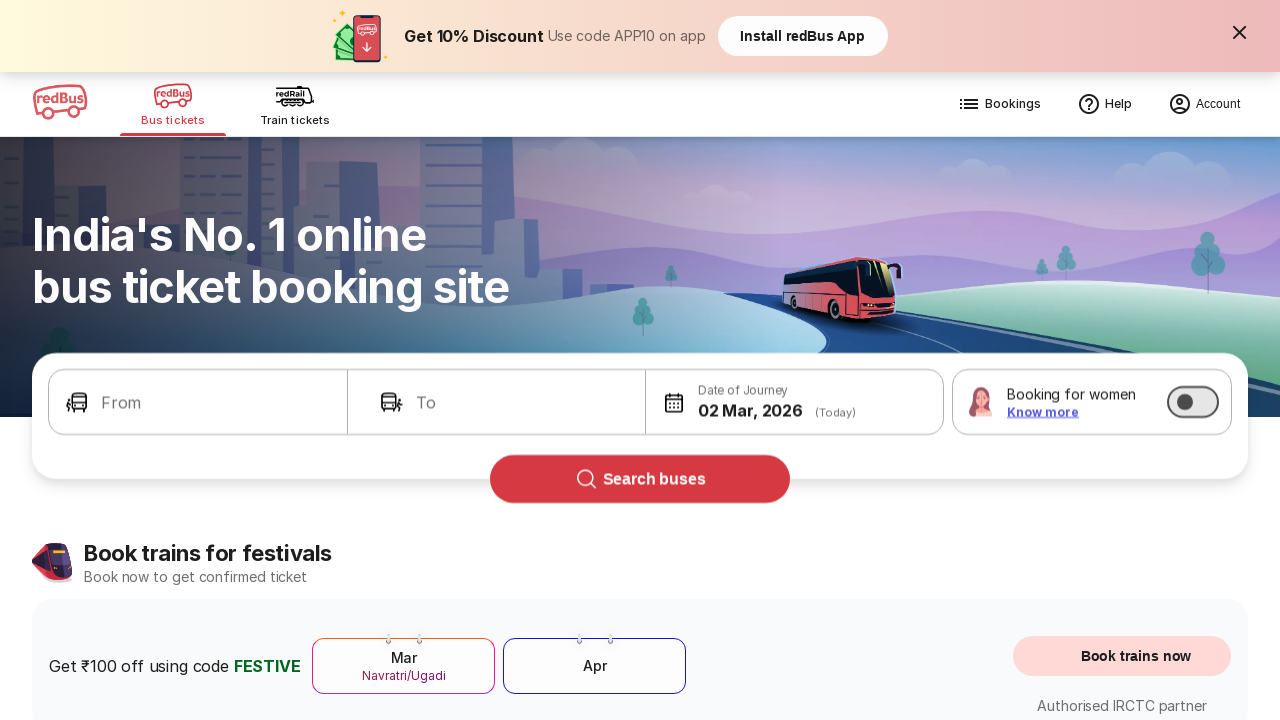

RedBus website page loaded with domcontentloaded state
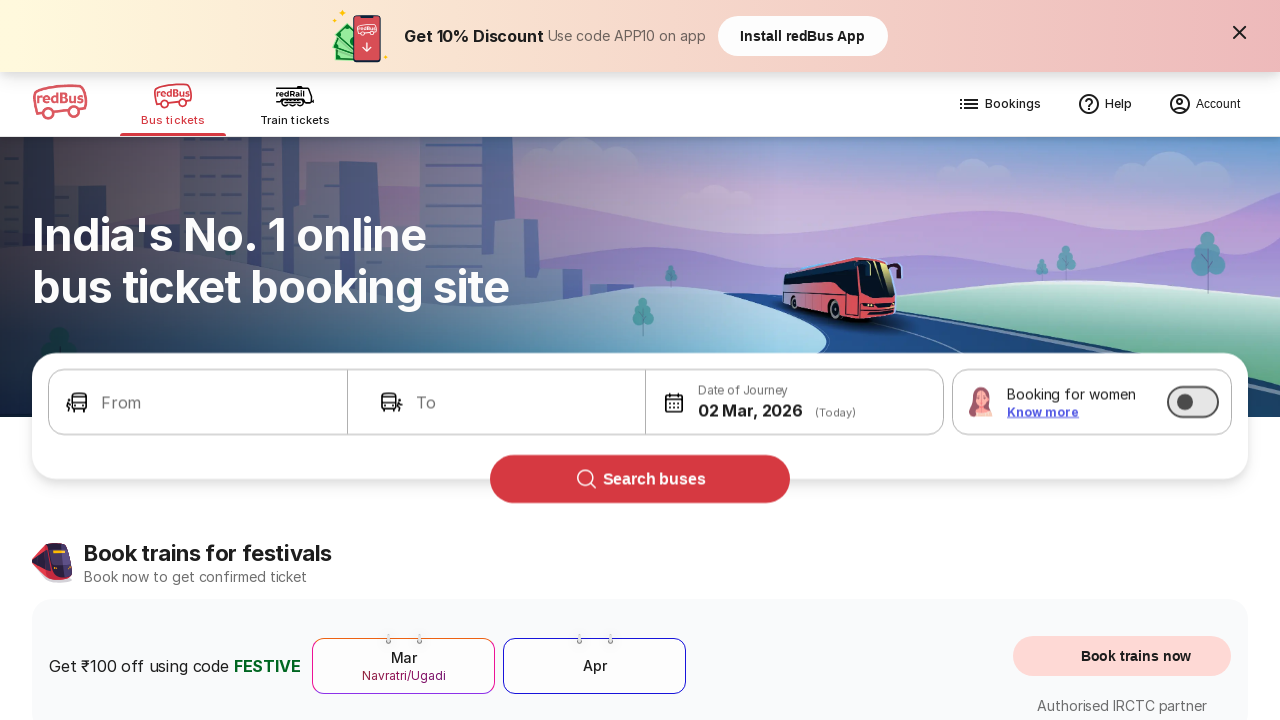

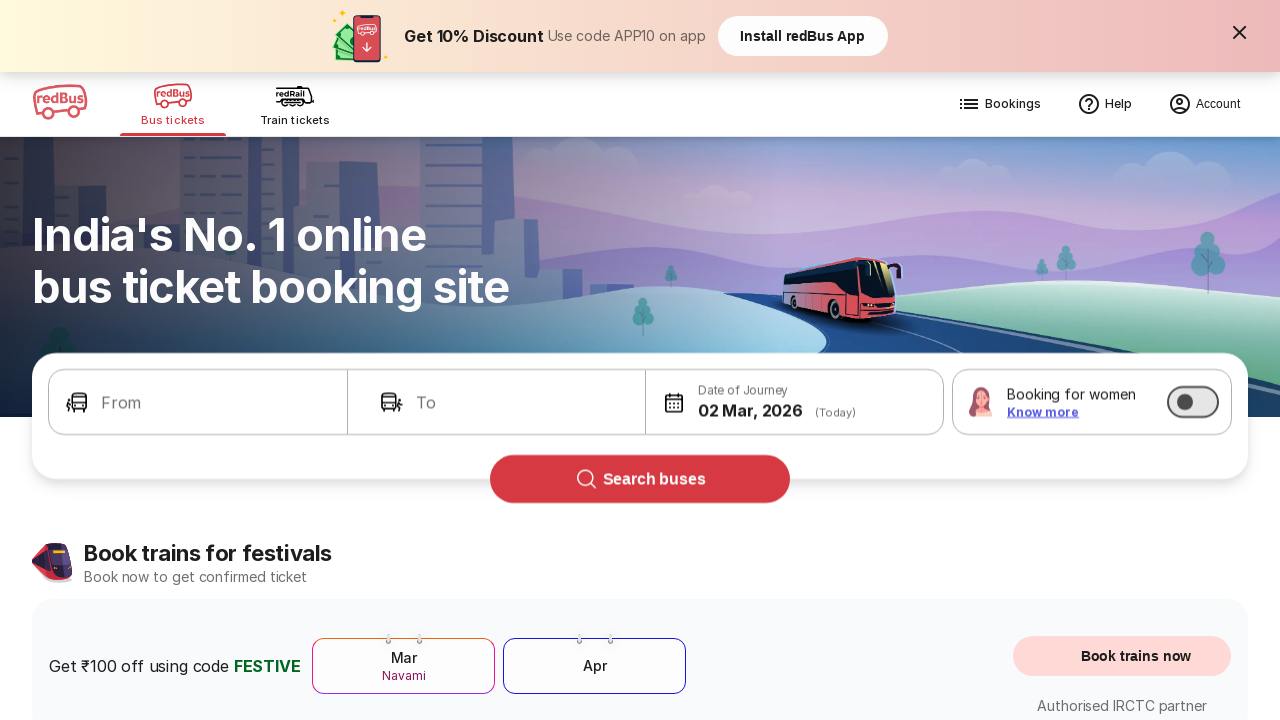